Clicks the first link element on the Gmail page to access "Learn More" information

Starting URL: https://gmail.com

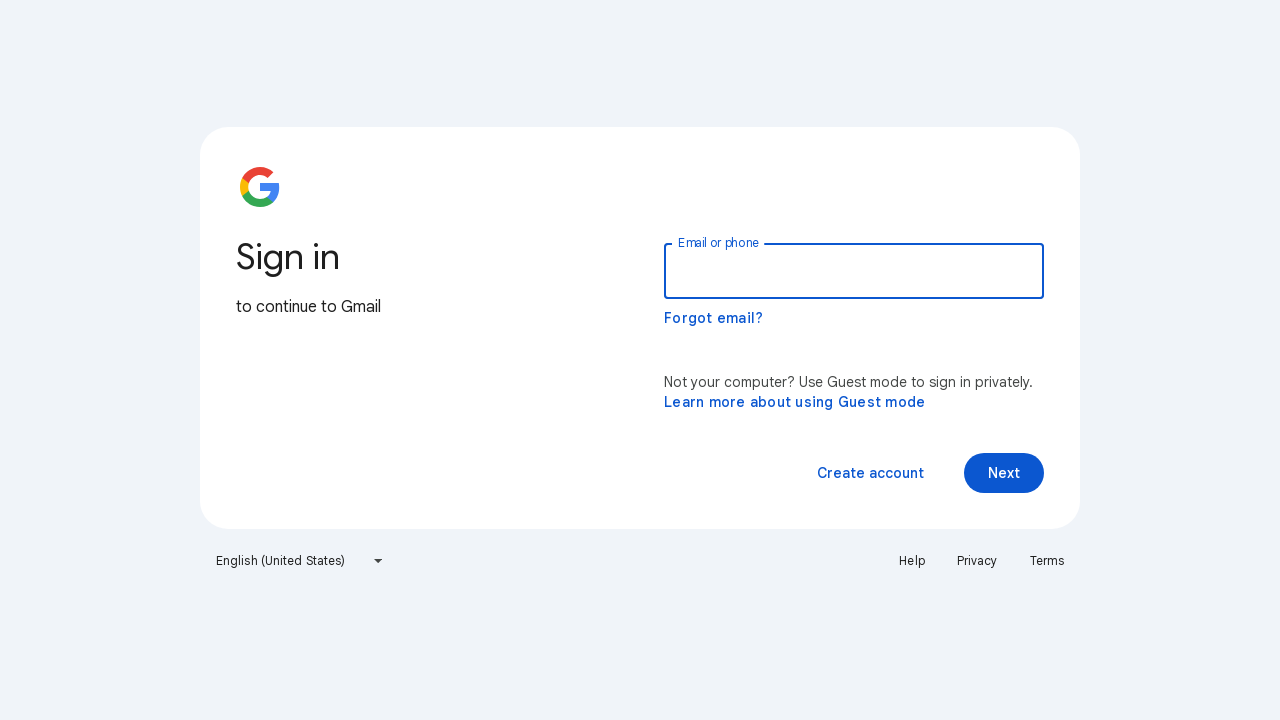

Navigated to Gmail homepage
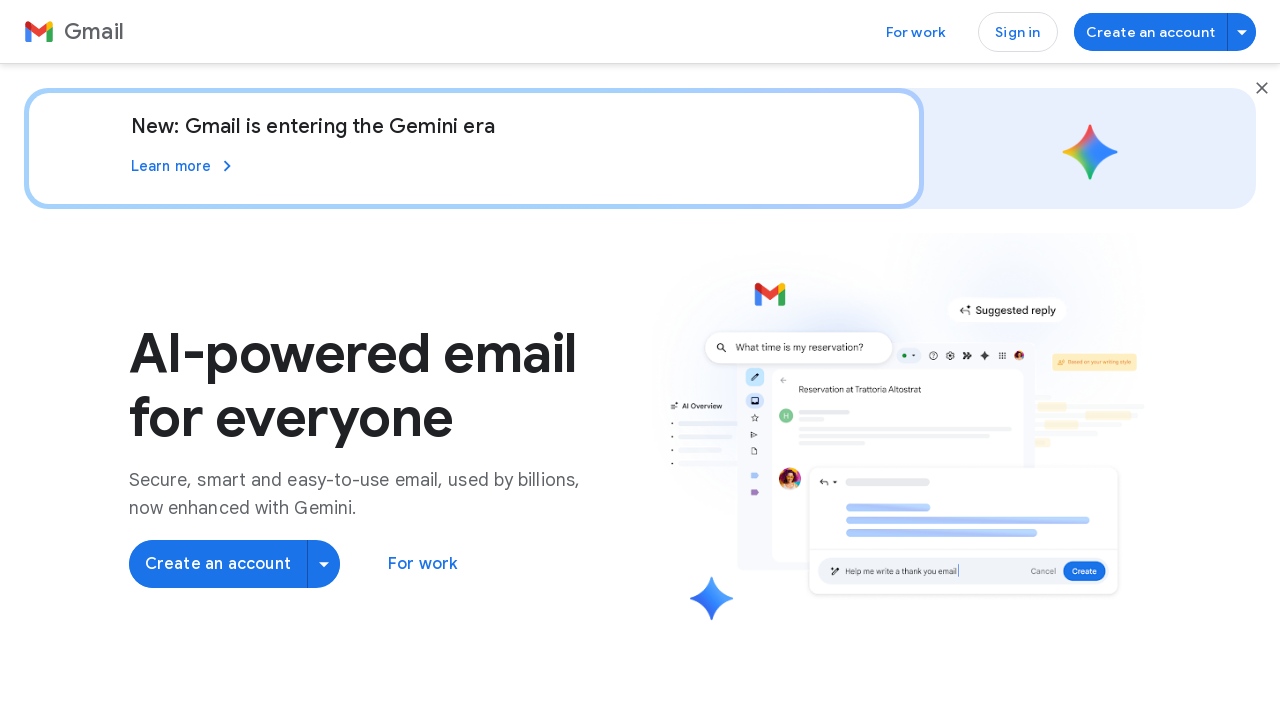

Clicked the first link element on the Gmail page to access Learn More information at (74, 32) on a >> nth=0
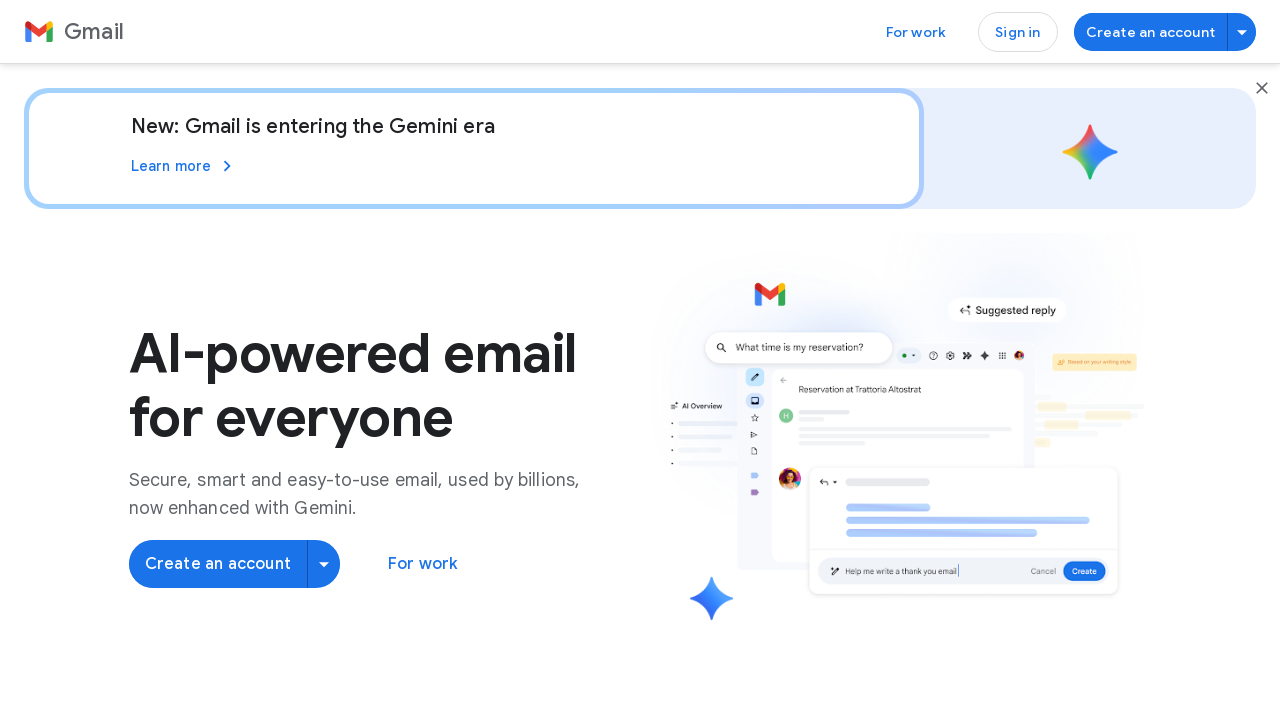

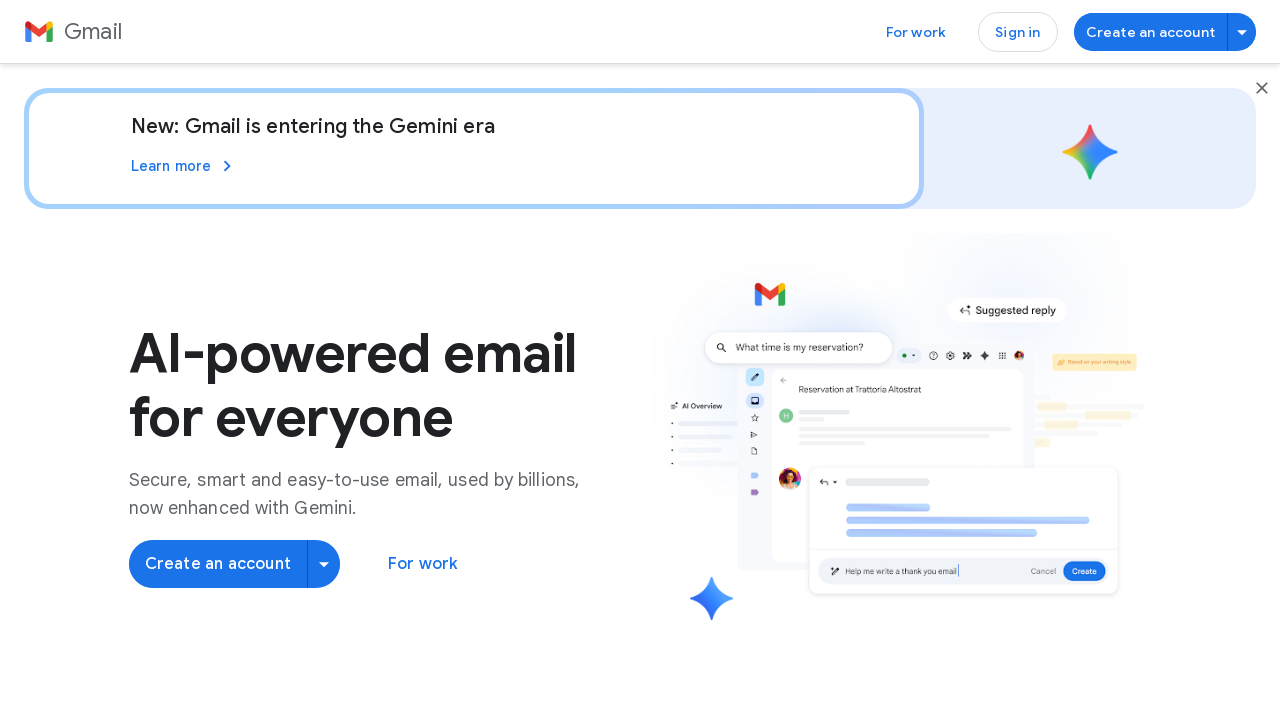